Tests alert handling functionality by triggering a prompt alert, entering text, and accepting it

Starting URL: https://demoqa.com/alerts

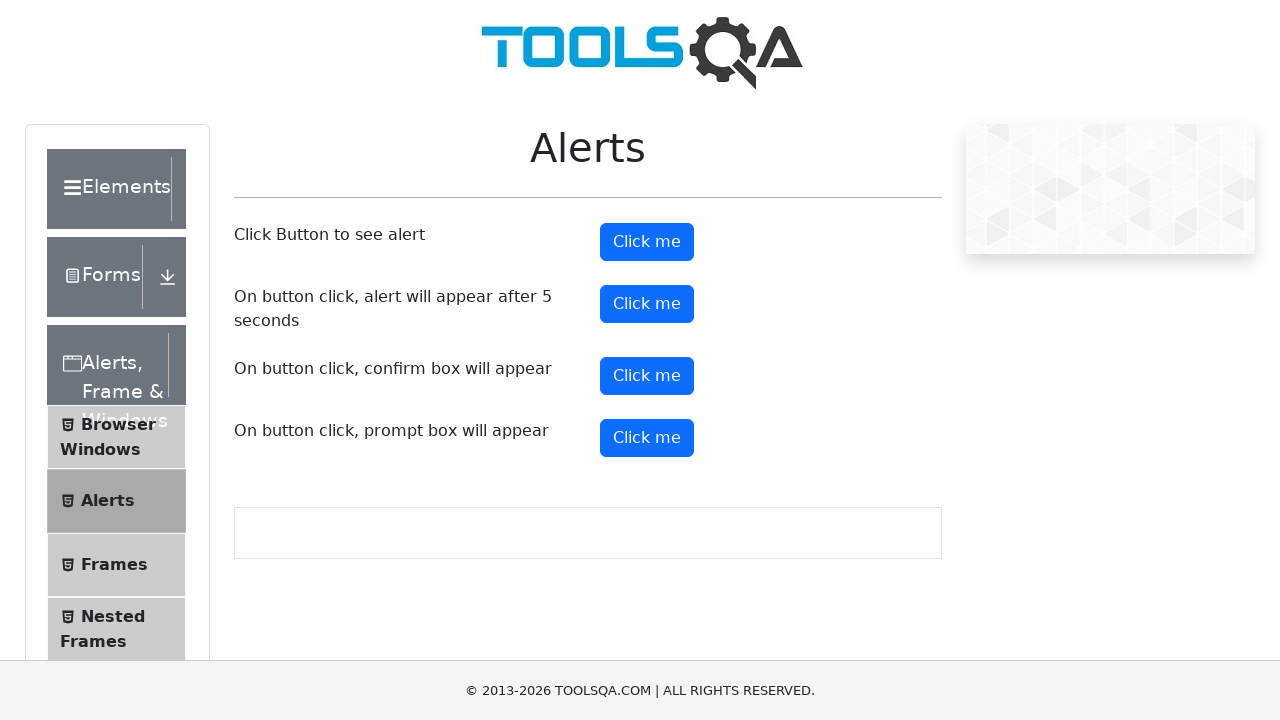

Clicked prompt button to trigger alert at (647, 438) on #promtButton
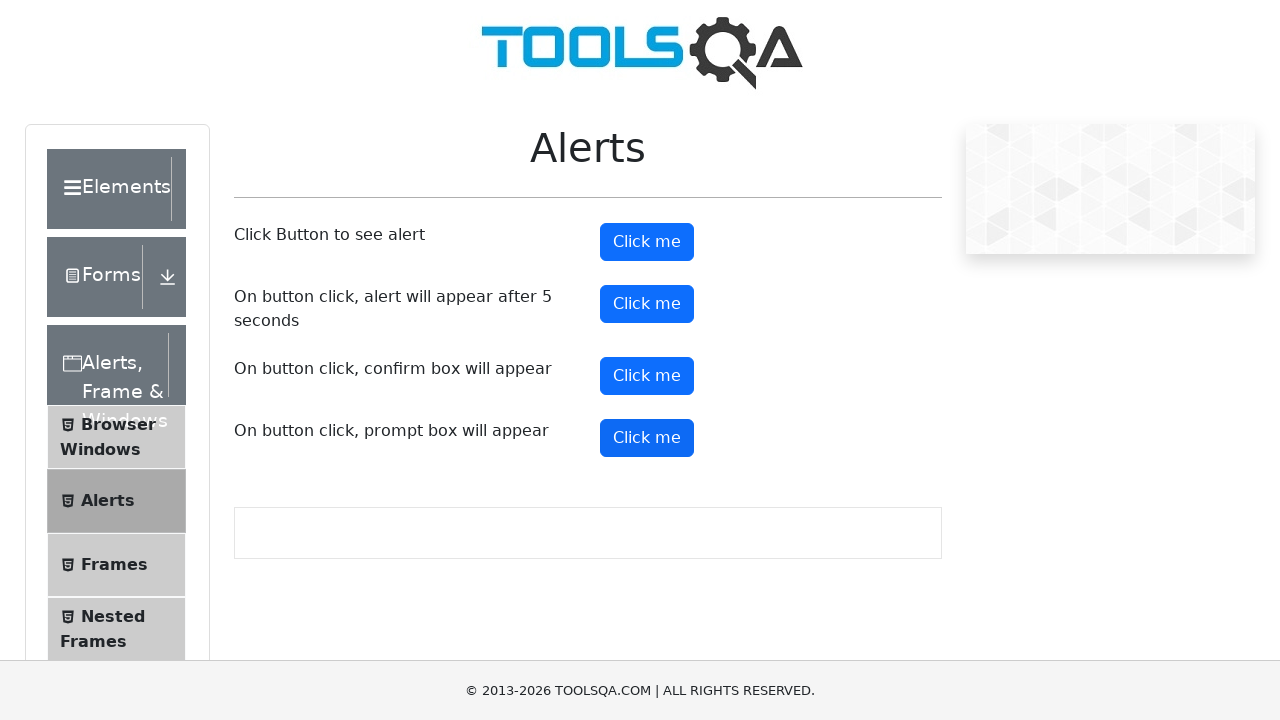

Set up dialog handler to accept prompt with text 'Morning Automation Batch...!!!'
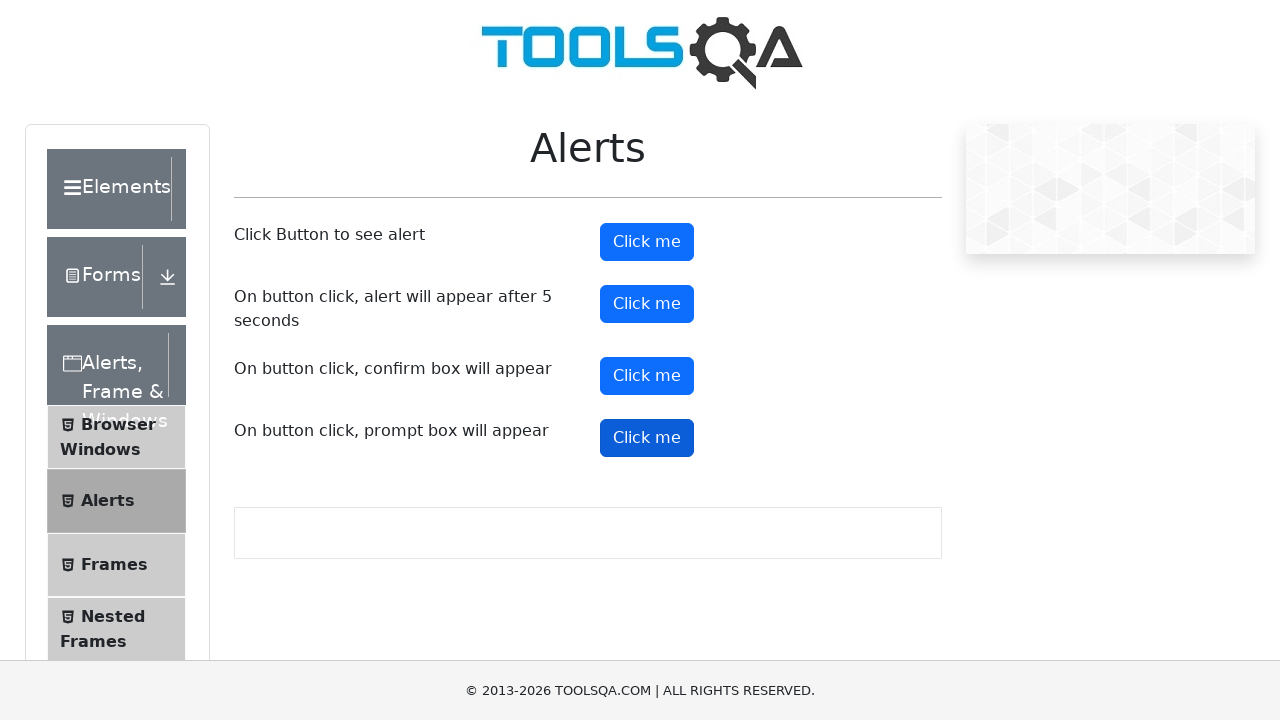

Clicked prompt button again to trigger alert and test handler at (647, 438) on #promtButton
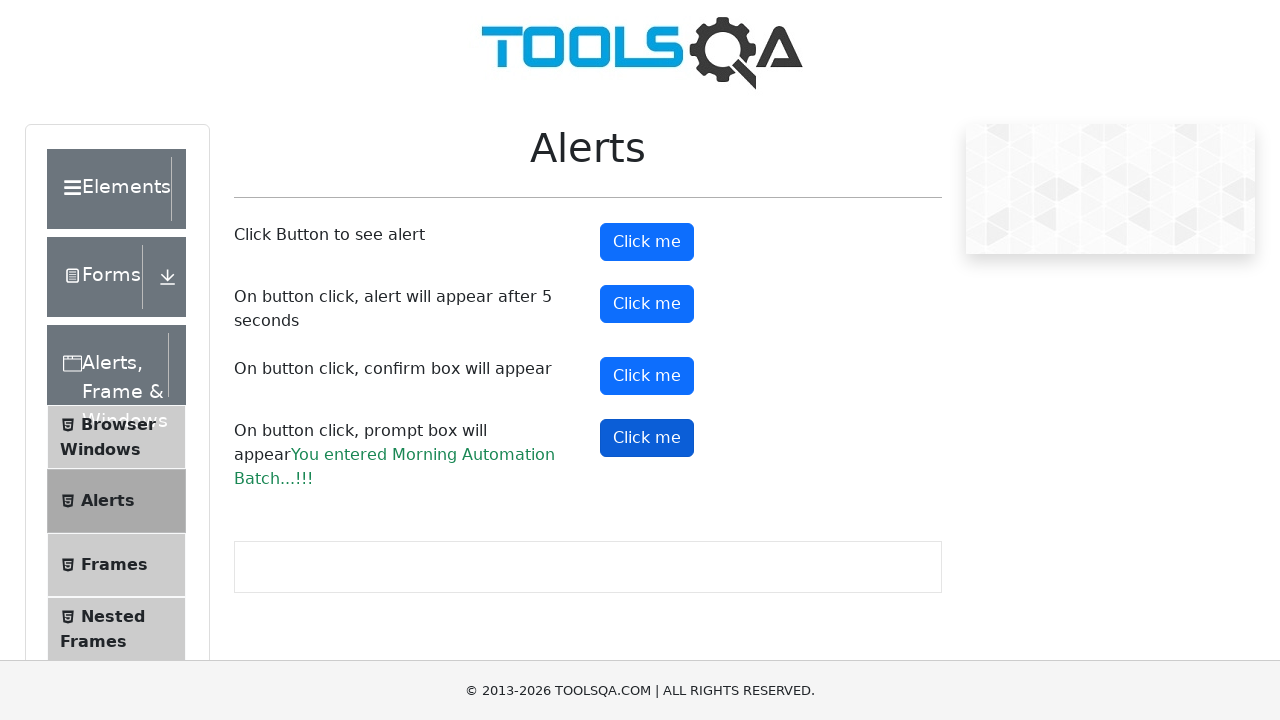

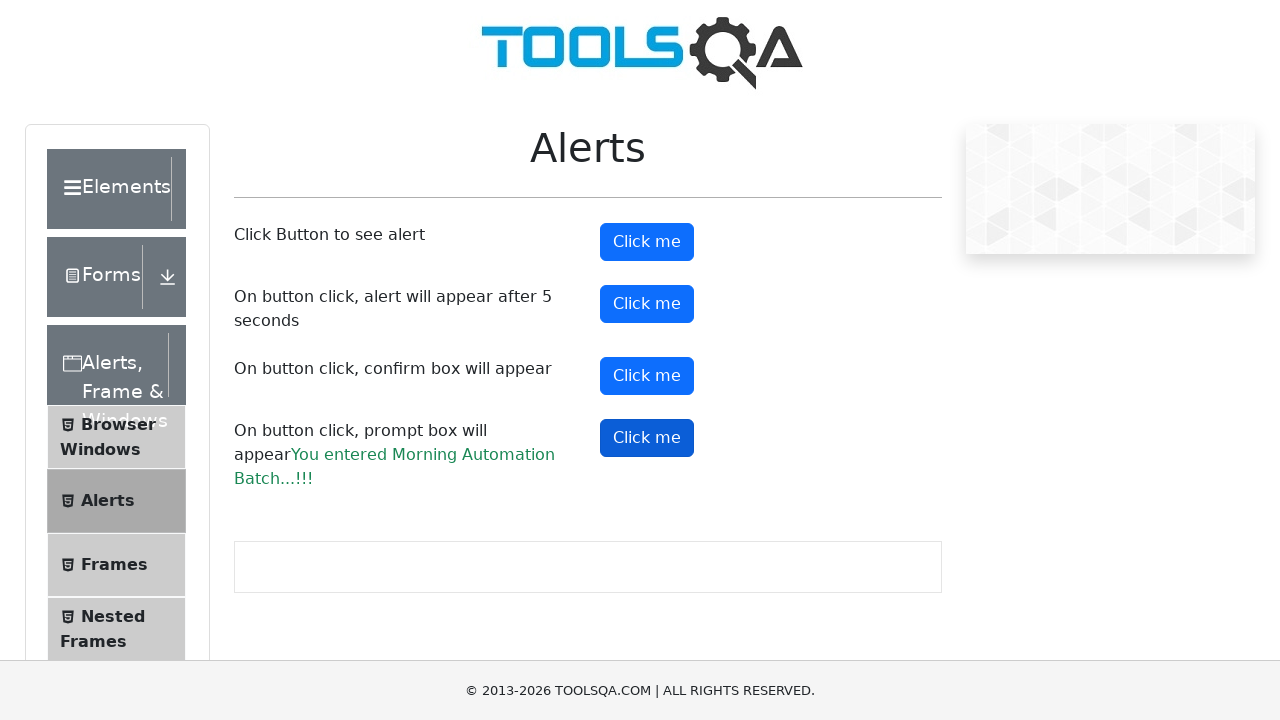